Tests basic browser navigation by navigating to Selenium Framework website and performing back, forward, and refresh operations

Starting URL: http://www.seleniumframework.com

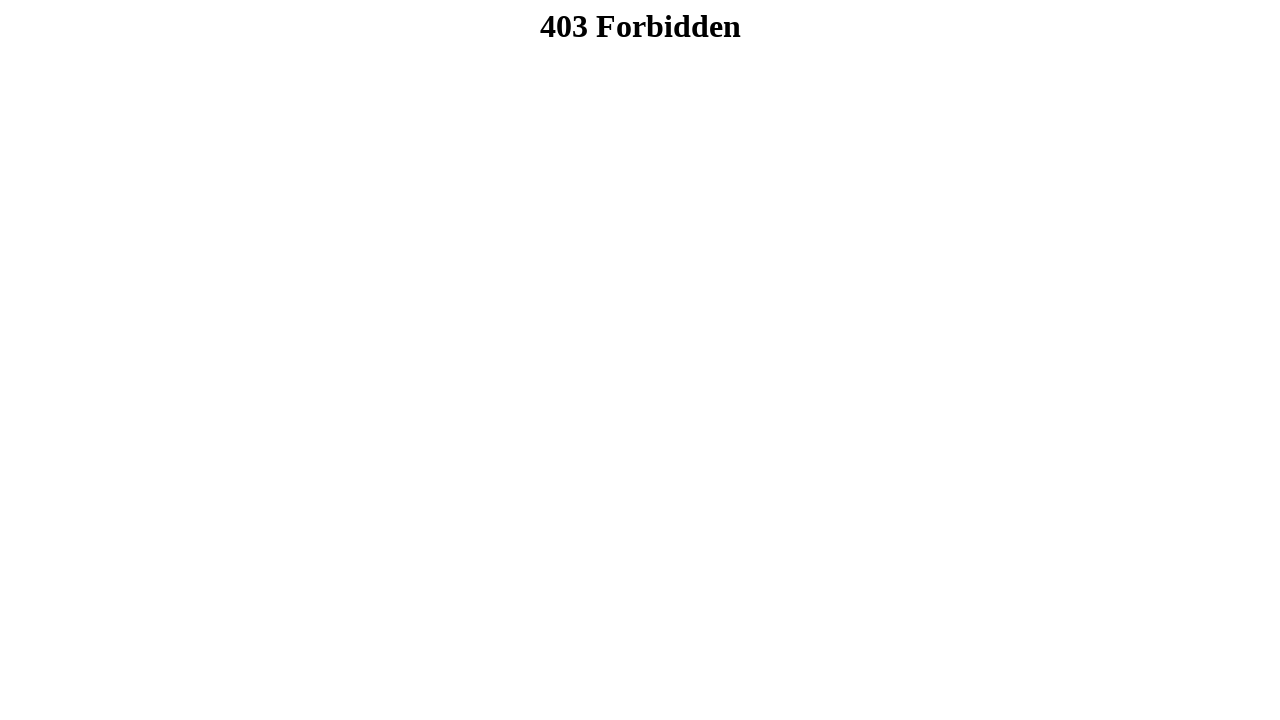

Navigated back in browser history
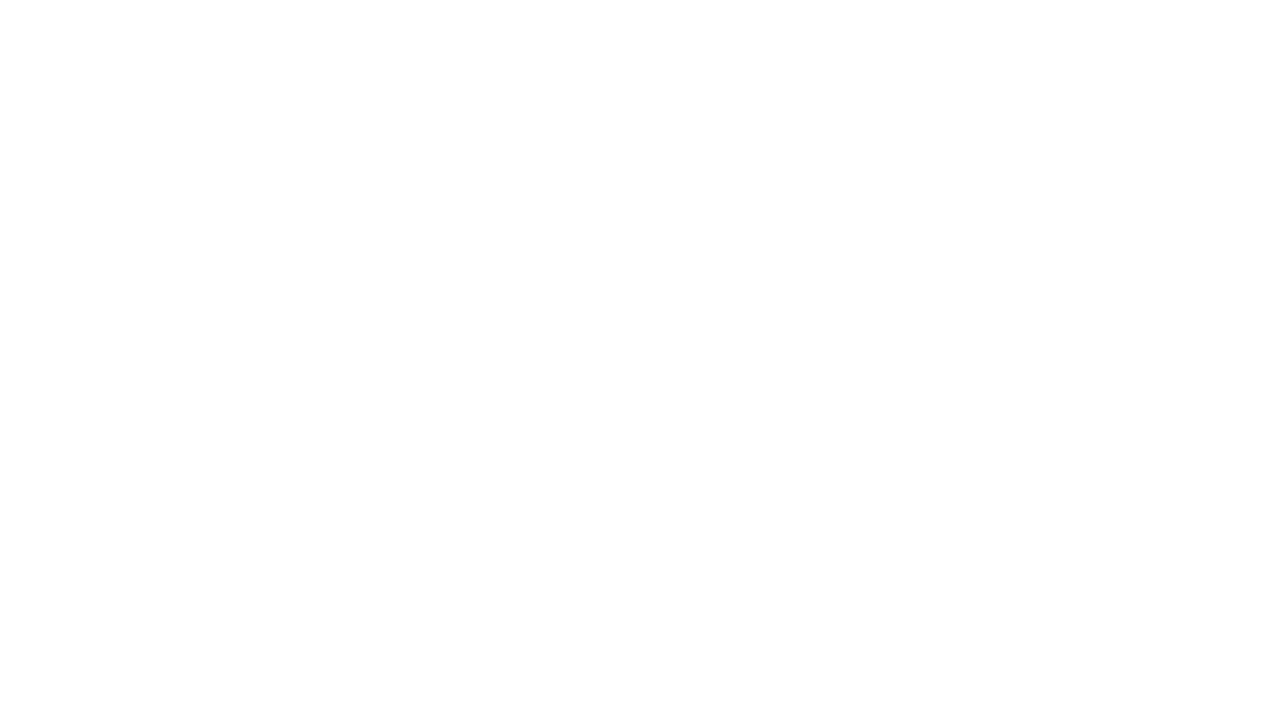

Navigated forward in browser history
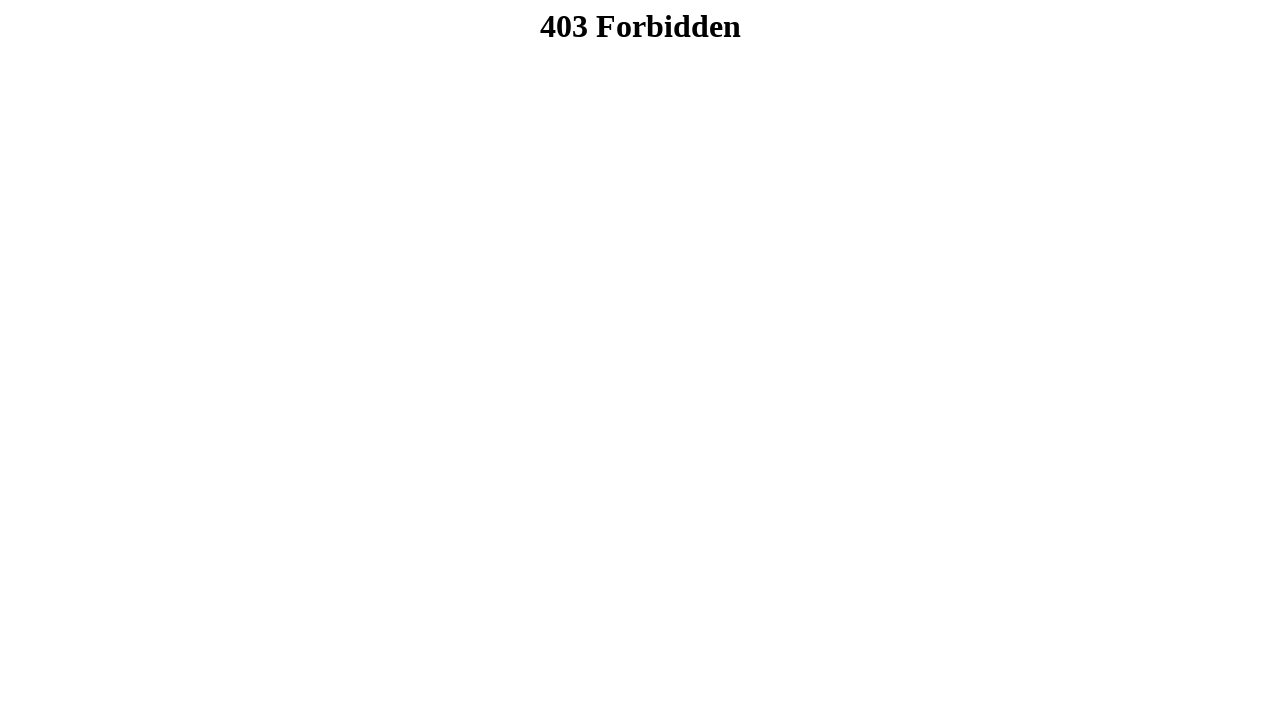

Refreshed the current page
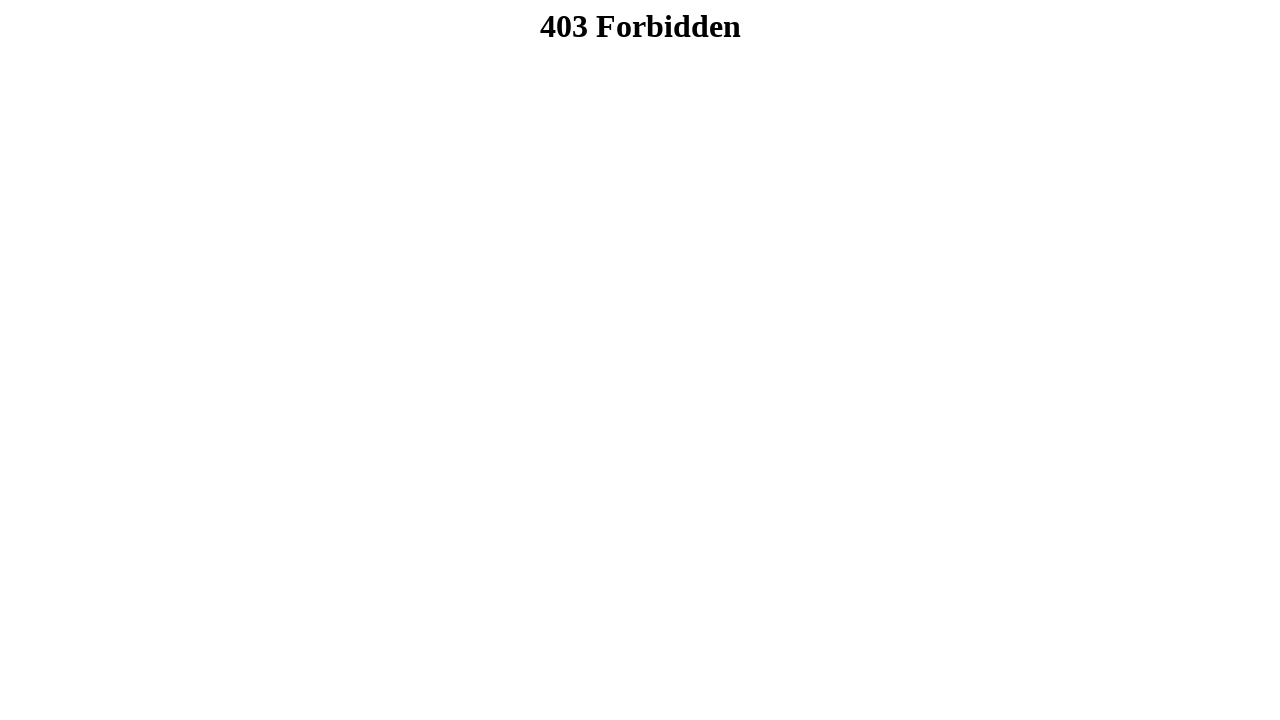

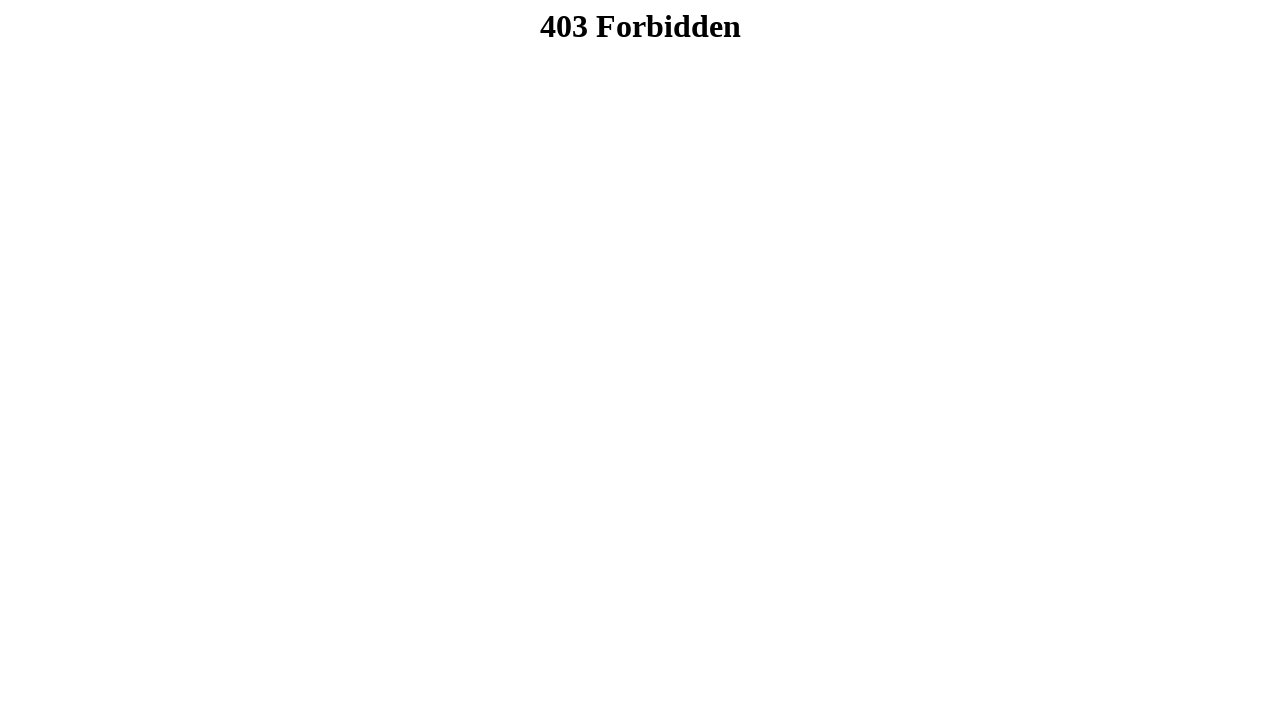